Simple test that navigates to Rozetka Ukrainian e-commerce homepage

Starting URL: https://rozetka.com.ua/ua/

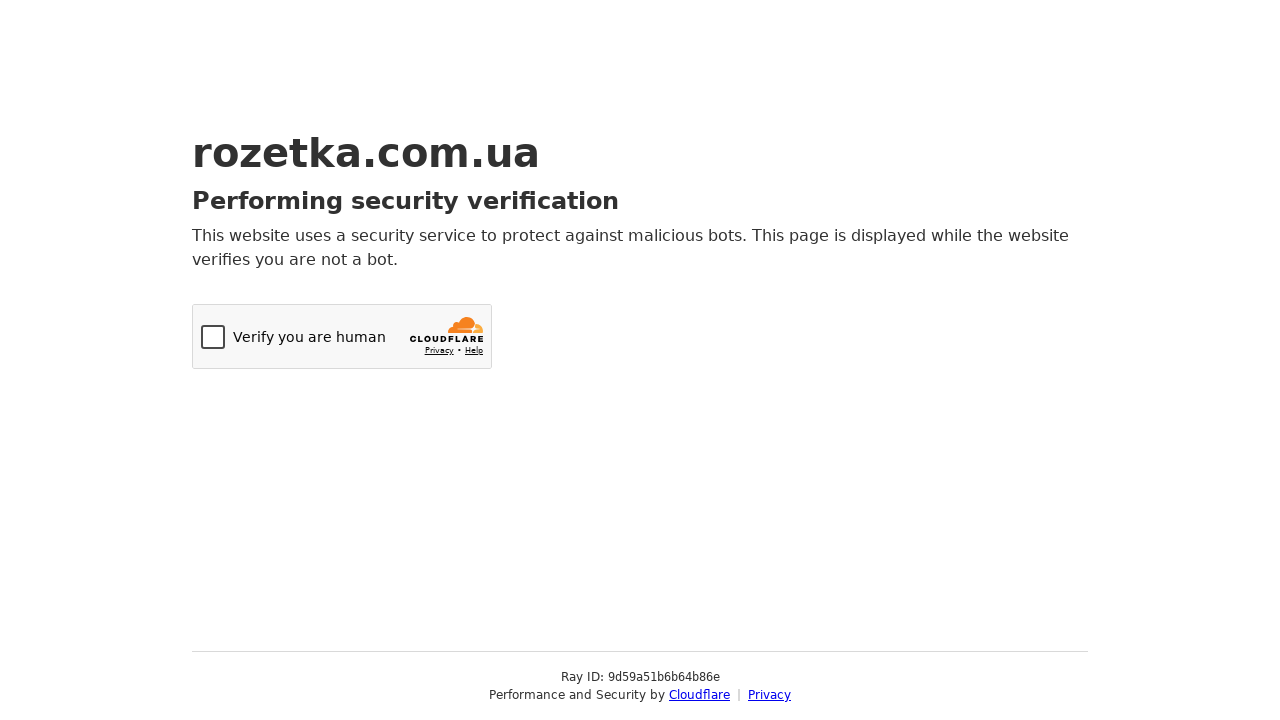

Navigated to Rozetka Ukrainian e-commerce homepage
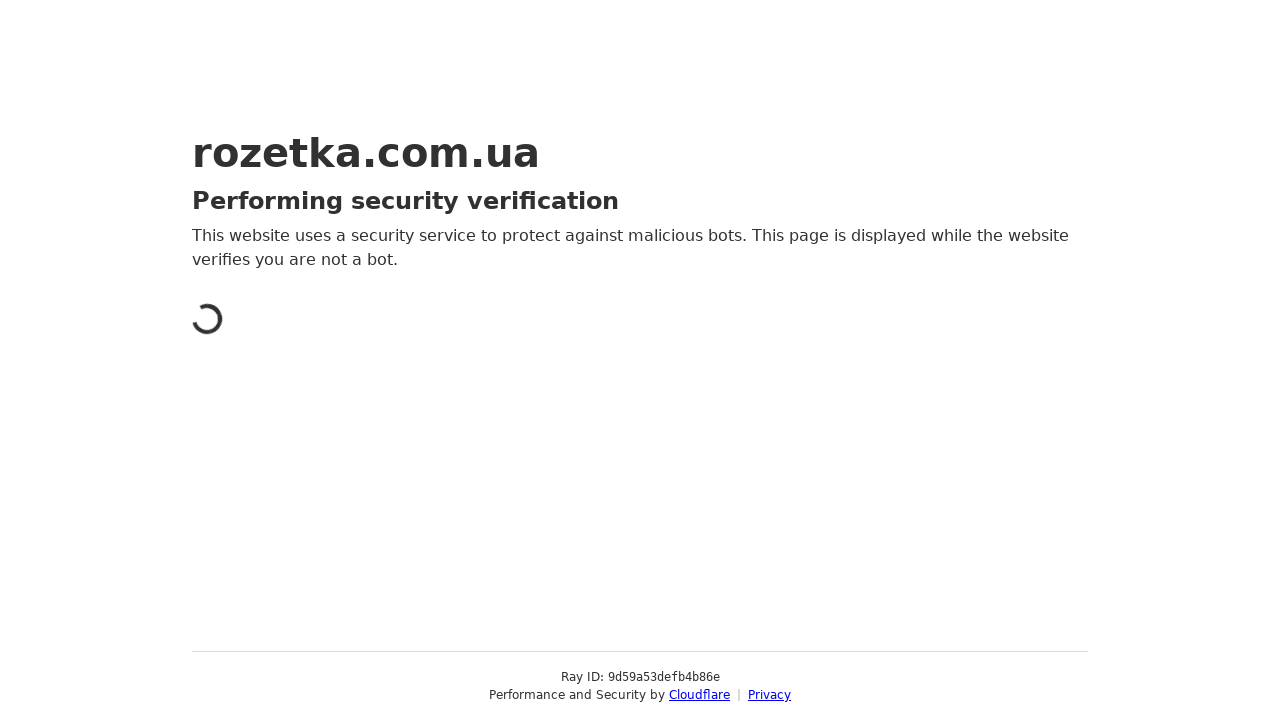

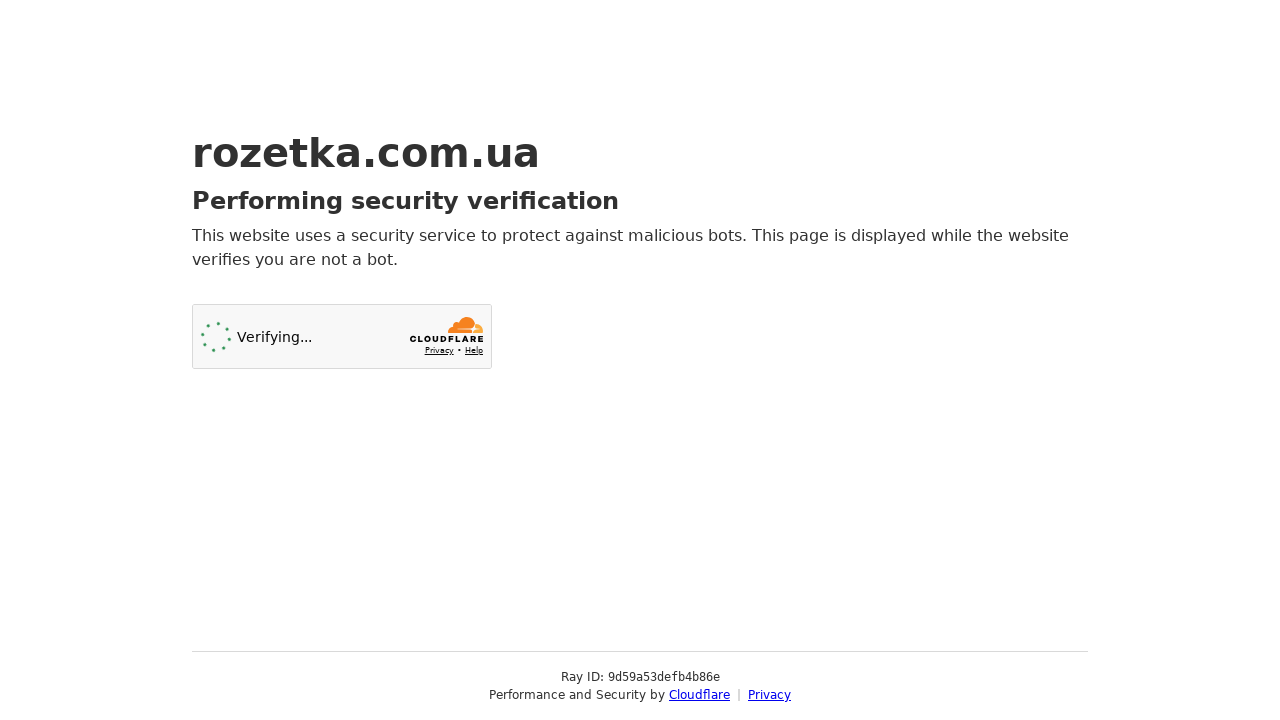